Tests editing a todo item by double-clicking it, using backspace to delete characters, typing new text, and pressing Enter to save.

Starting URL: https://demo.playwright.dev/todomvc/

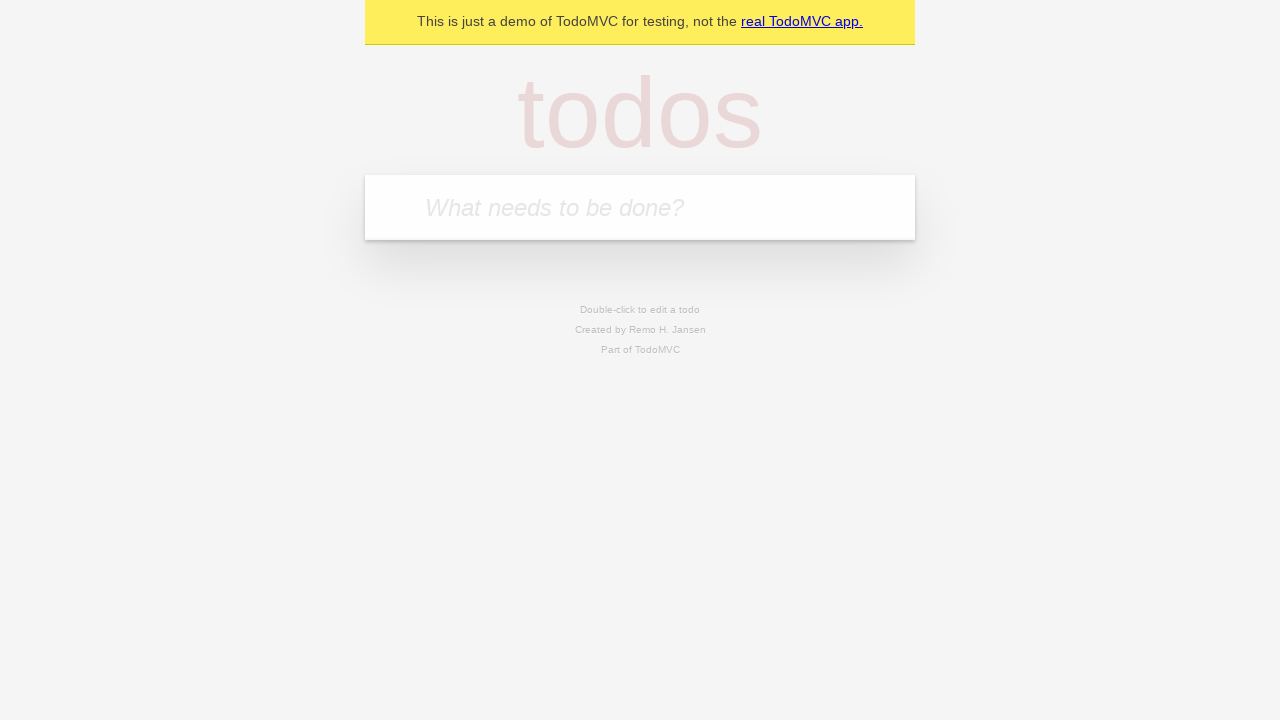

Filled todo input with 'Make dinner' on internal:attr=[placeholder="What needs to be done?"i]
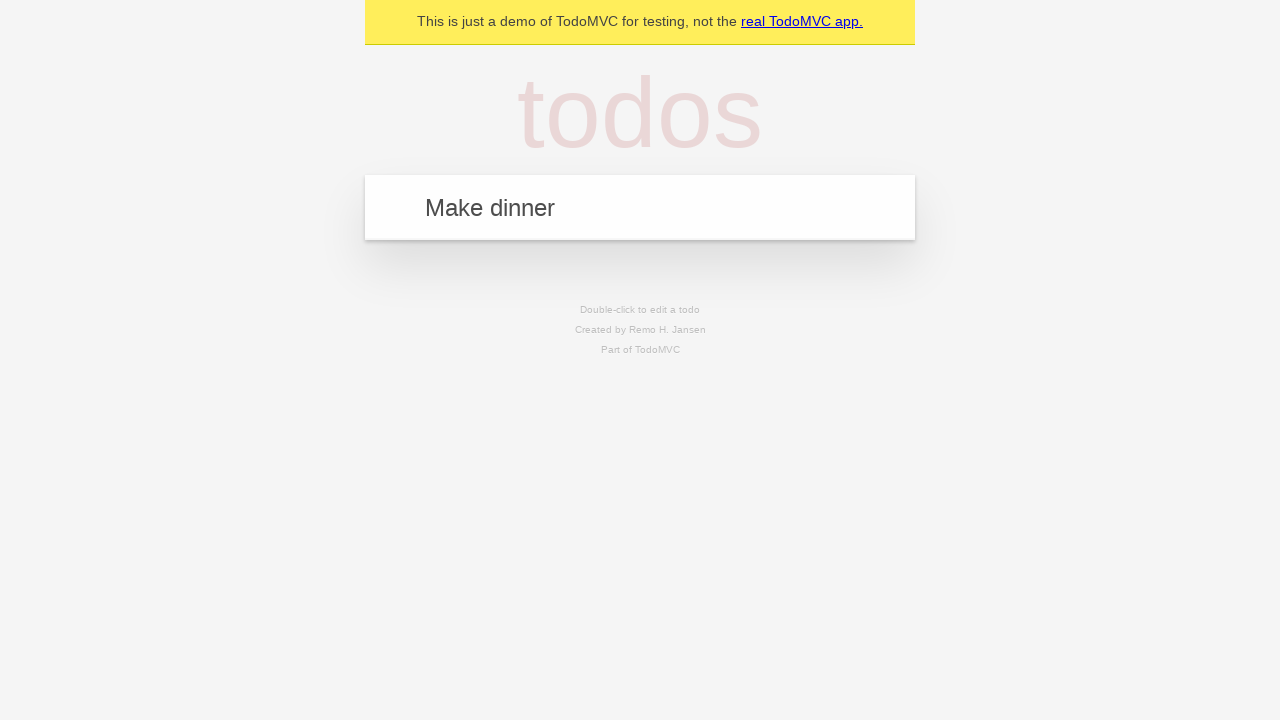

Pressed Enter to add todo item on internal:attr=[placeholder="What needs to be done?"i]
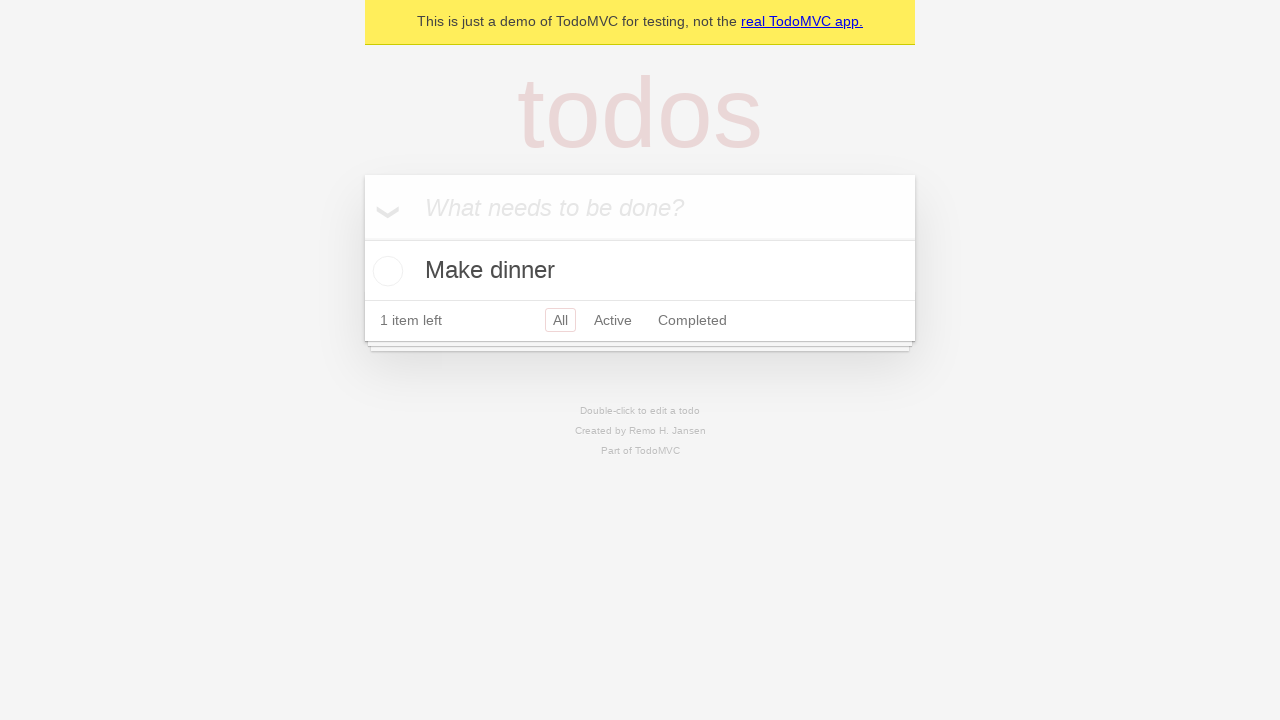

Double-clicked first todo item to enter edit mode at (640, 271) on internal:role=listitem >> nth=0
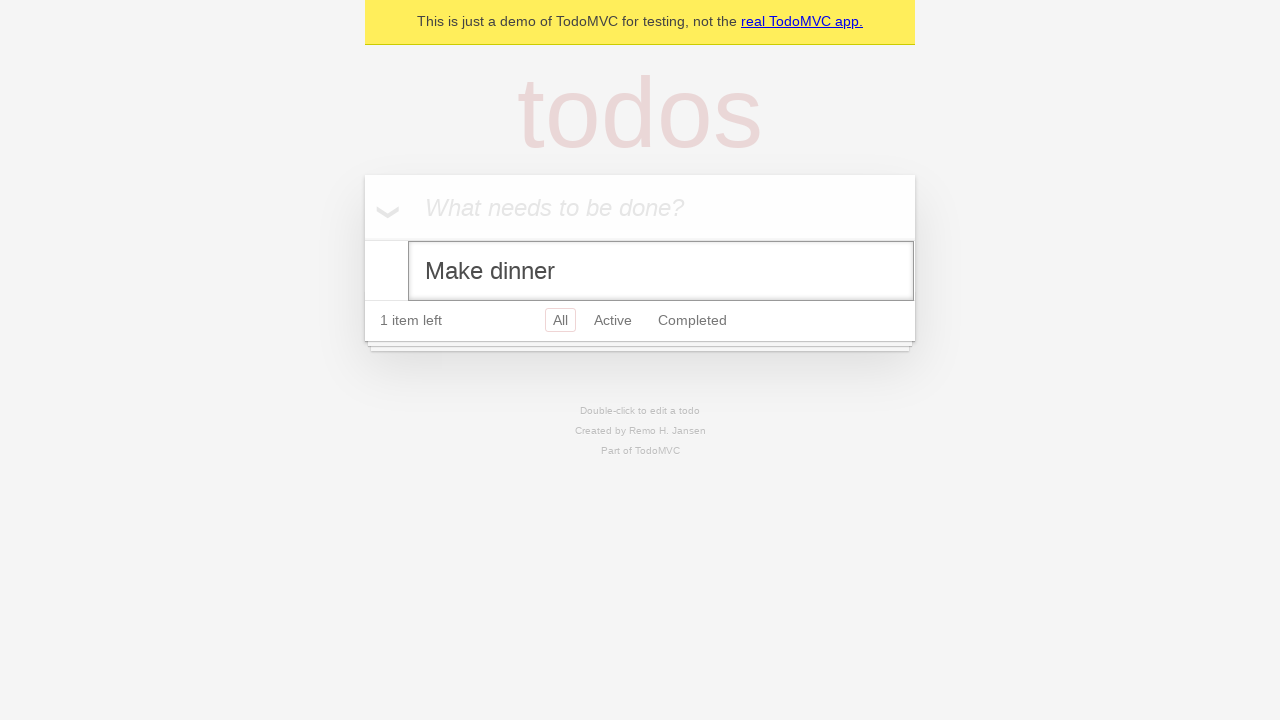

Pressed Backspace to delete character 1 of 6
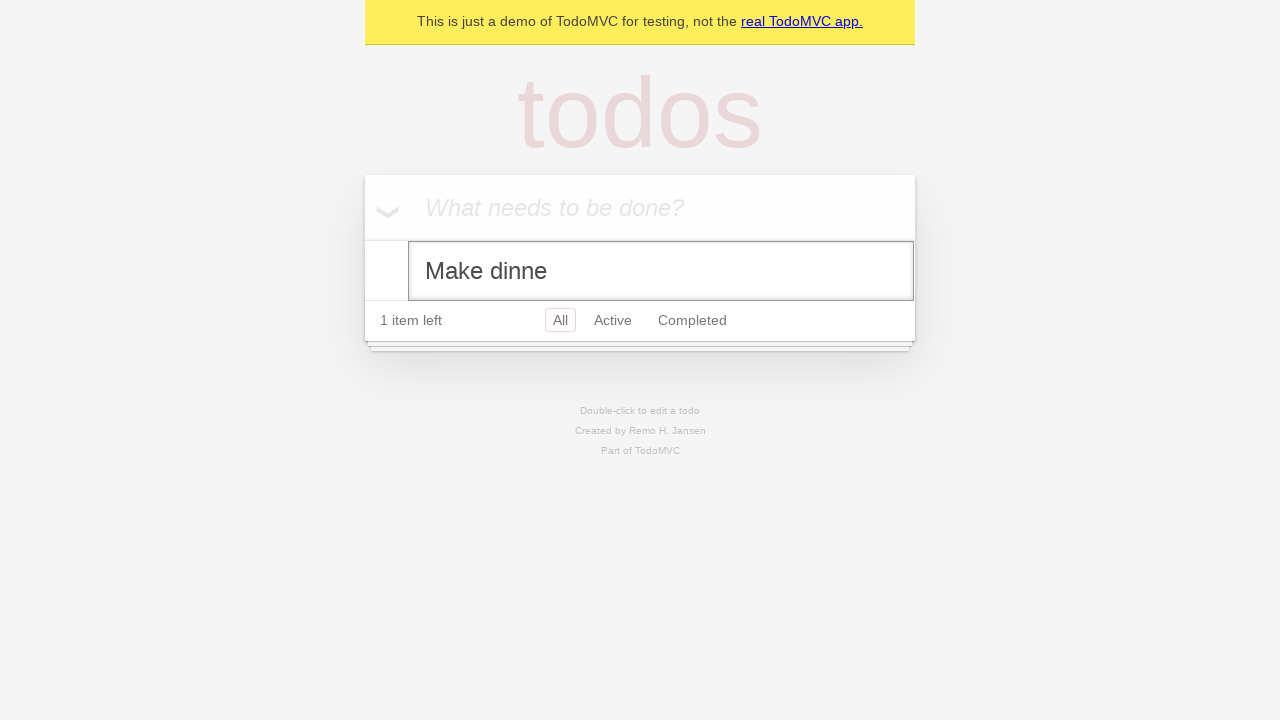

Pressed Backspace to delete character 2 of 6
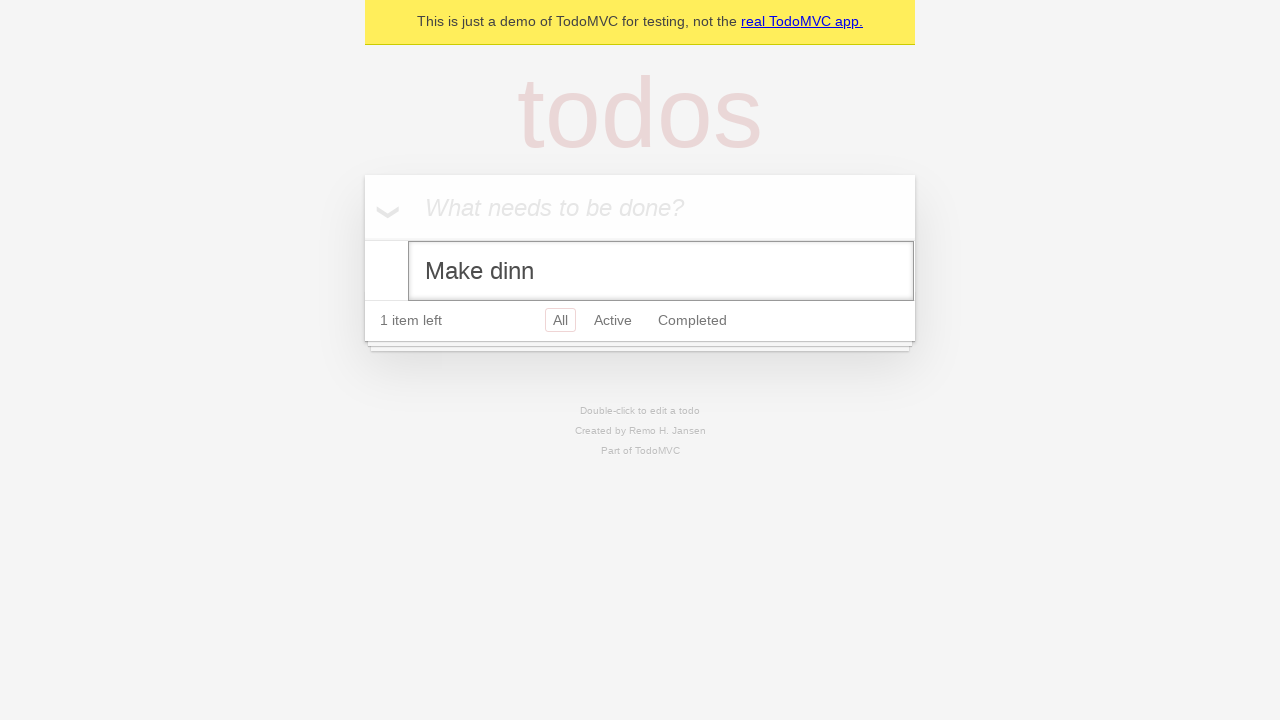

Pressed Backspace to delete character 3 of 6
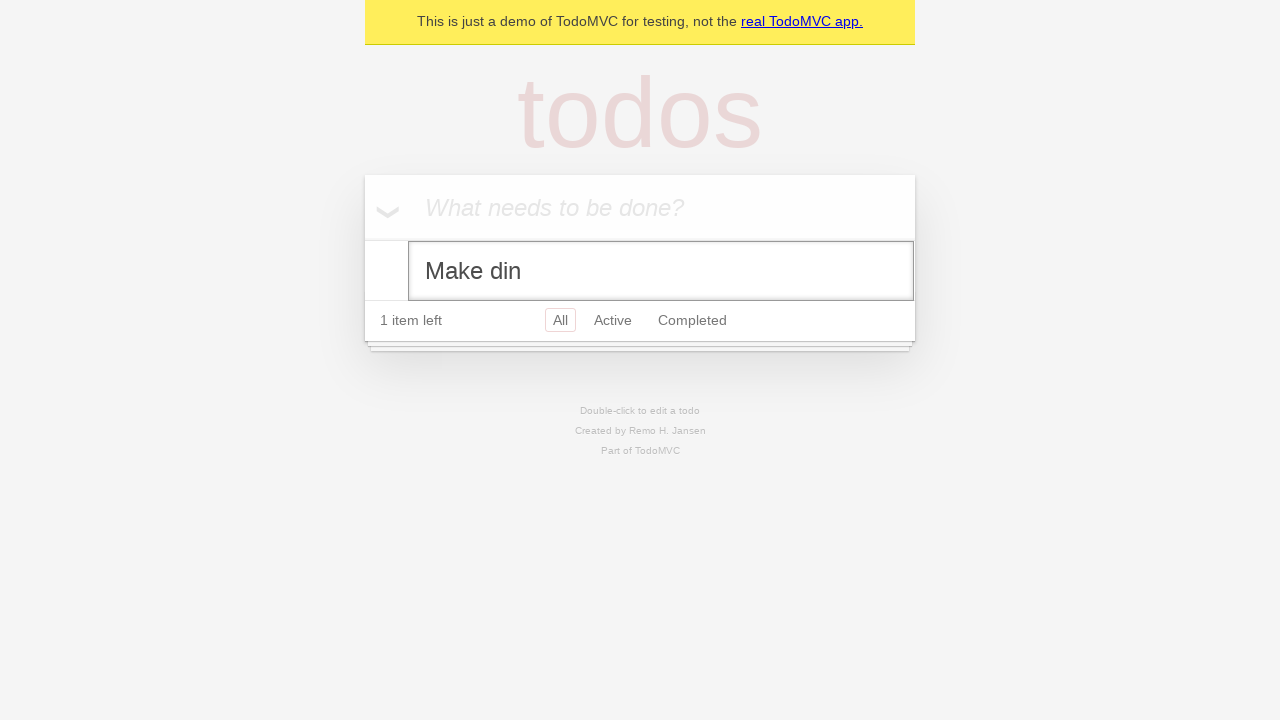

Pressed Backspace to delete character 4 of 6
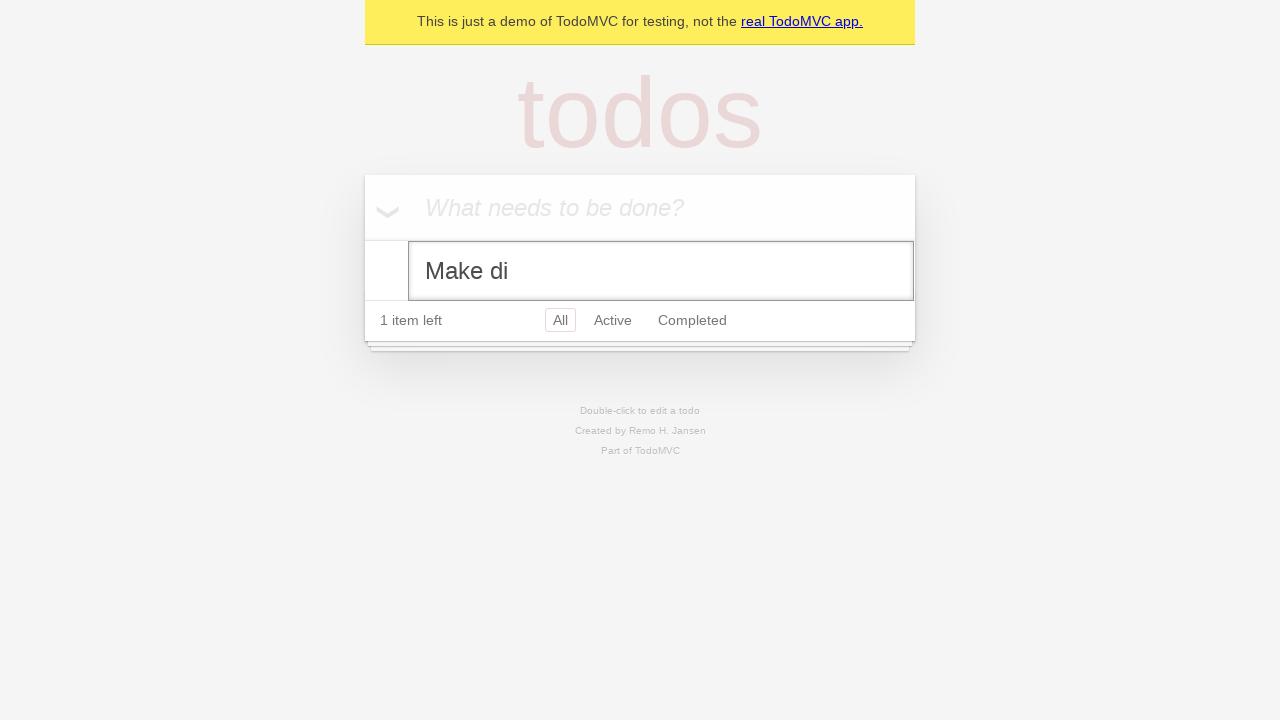

Pressed Backspace to delete character 5 of 6
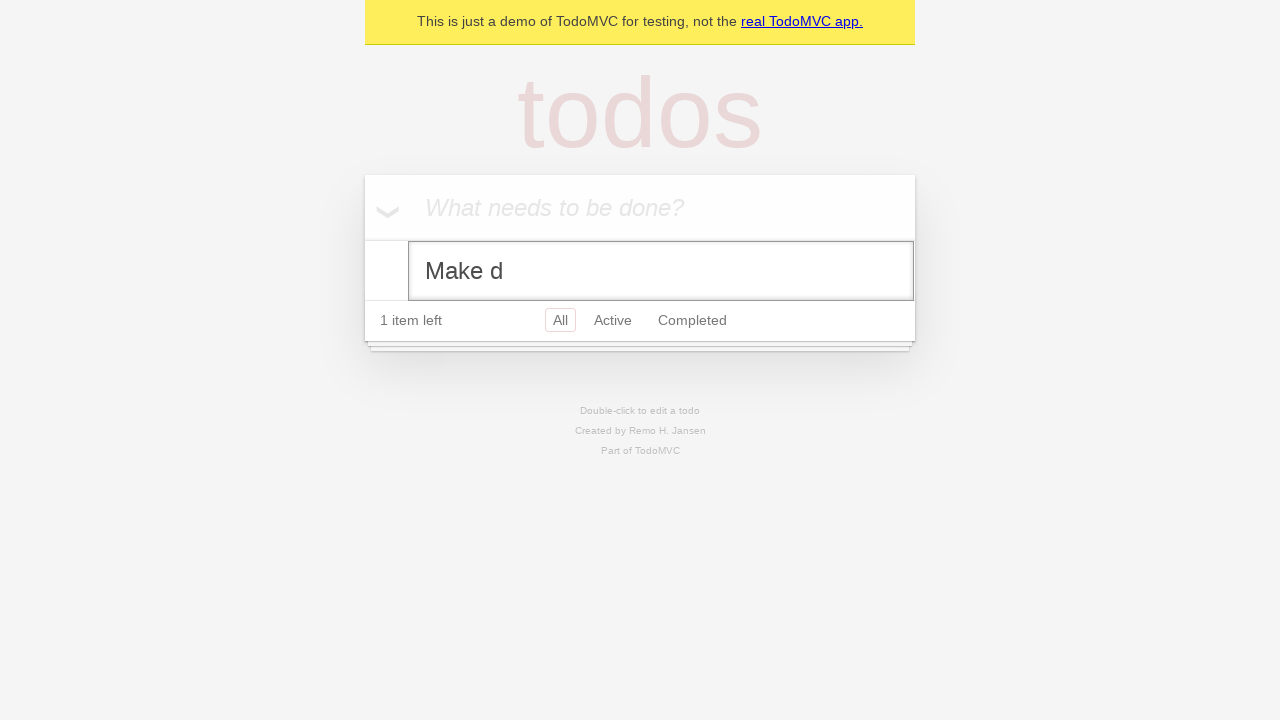

Pressed Backspace to delete character 6 of 6
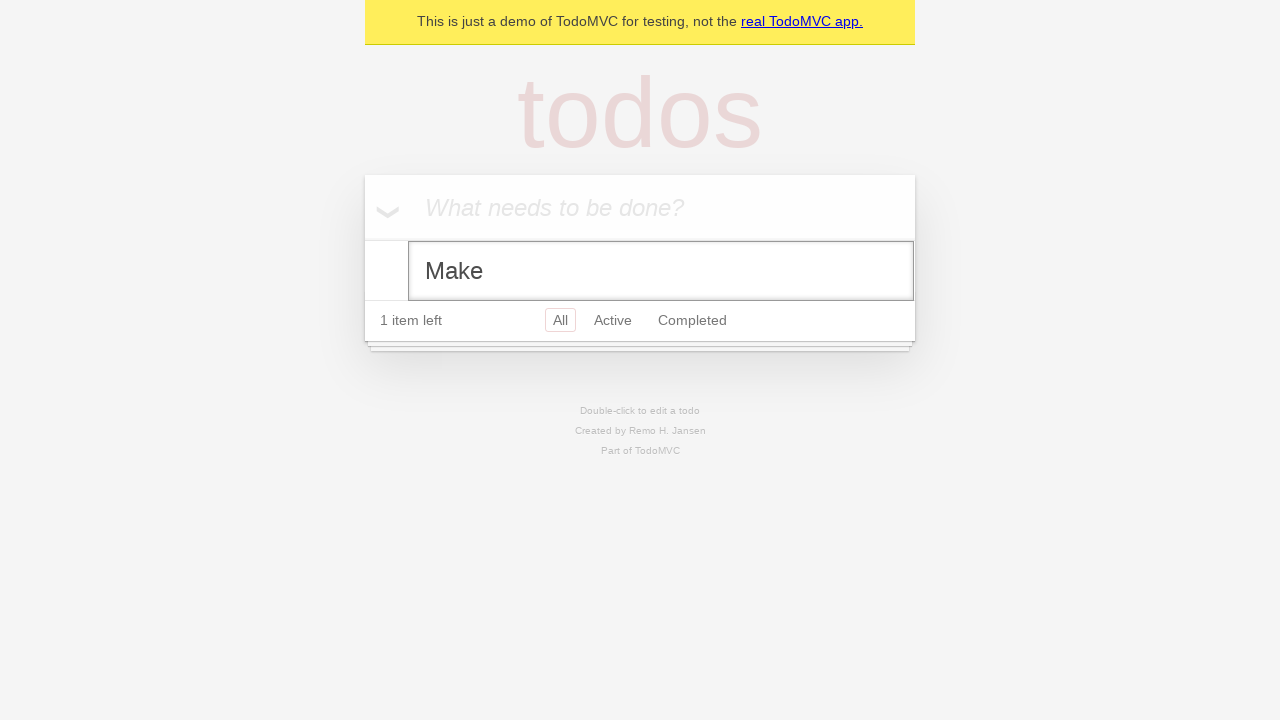

Typed 'lunch' as replacement text
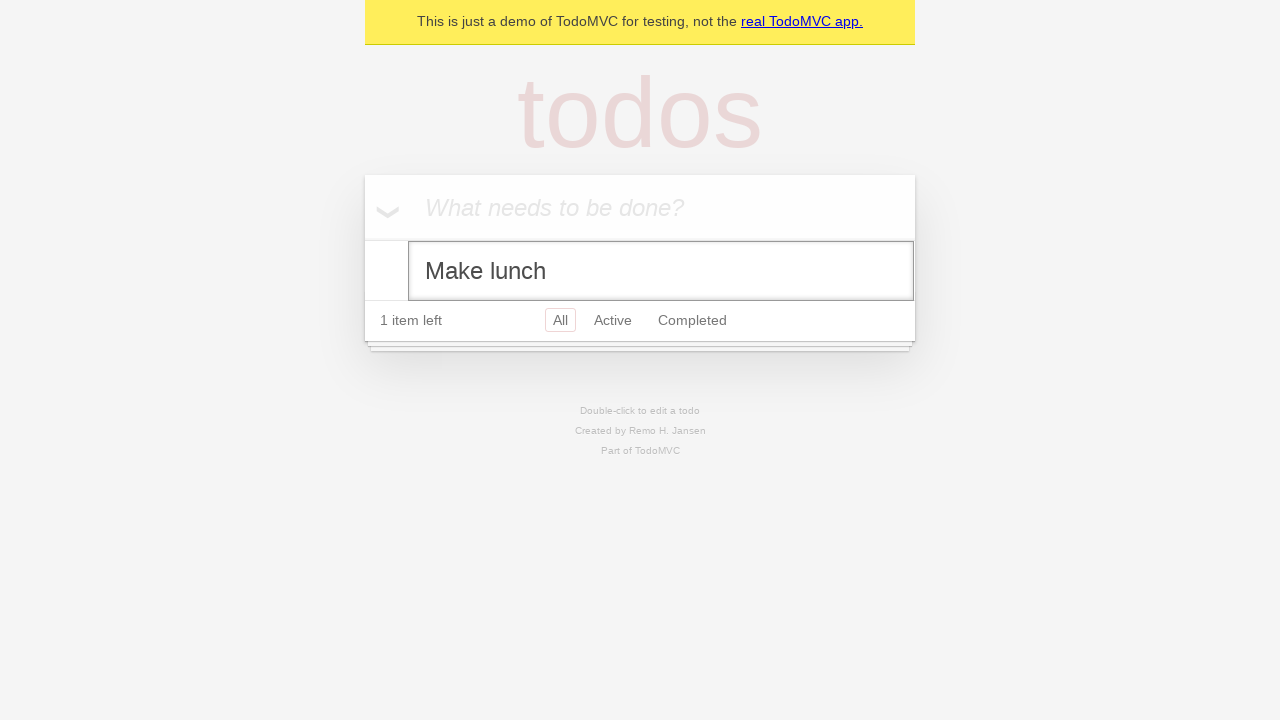

Pressed Enter to save edited todo item on internal:role=listitem >> nth=0
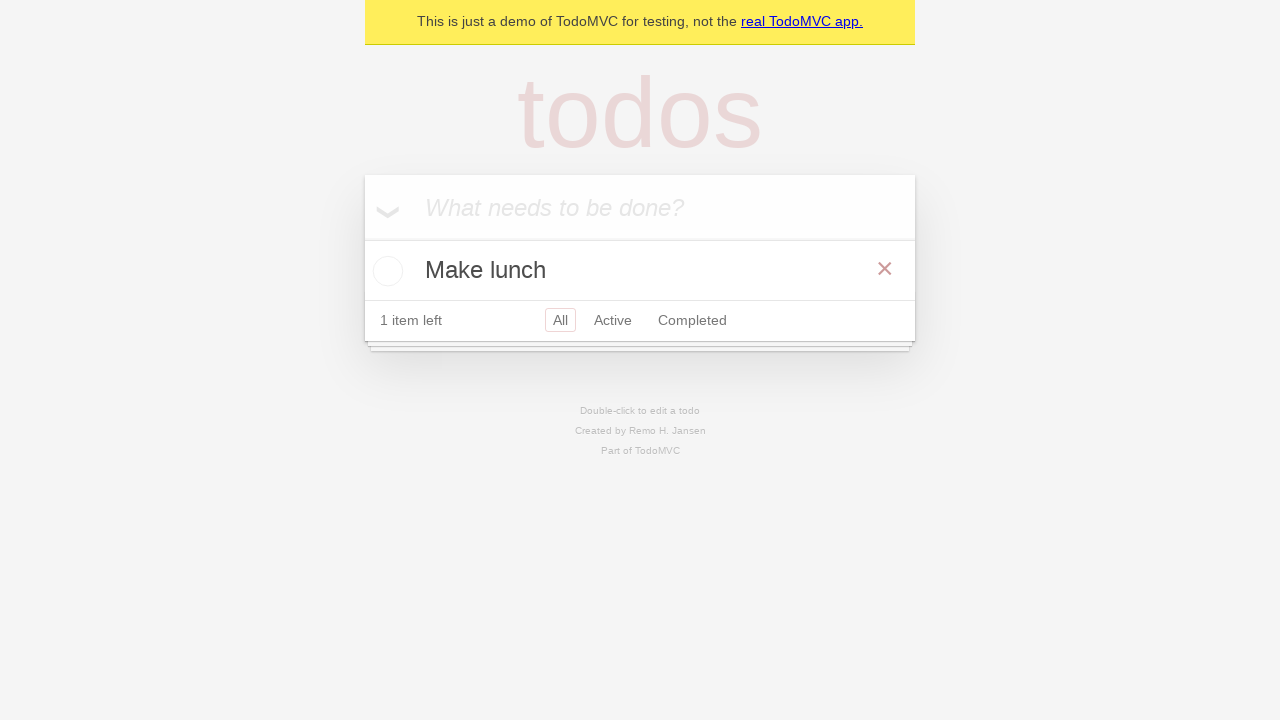

Verified todo list is visible after edit
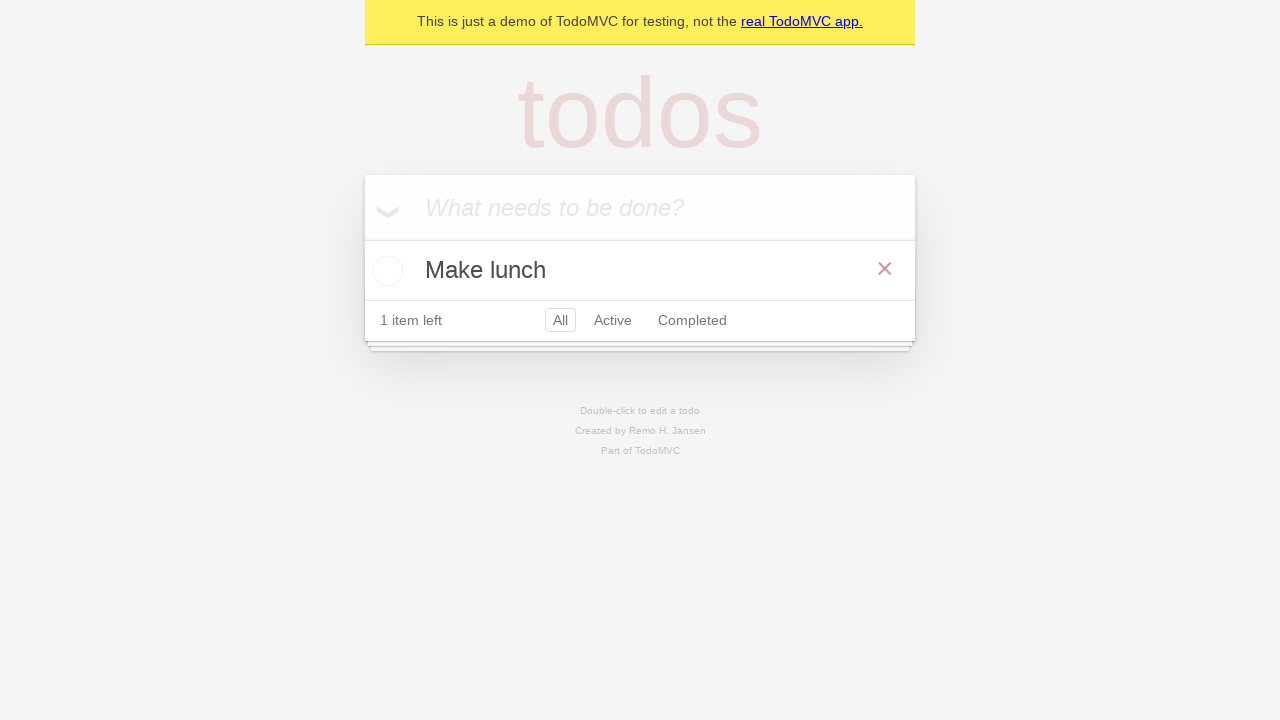

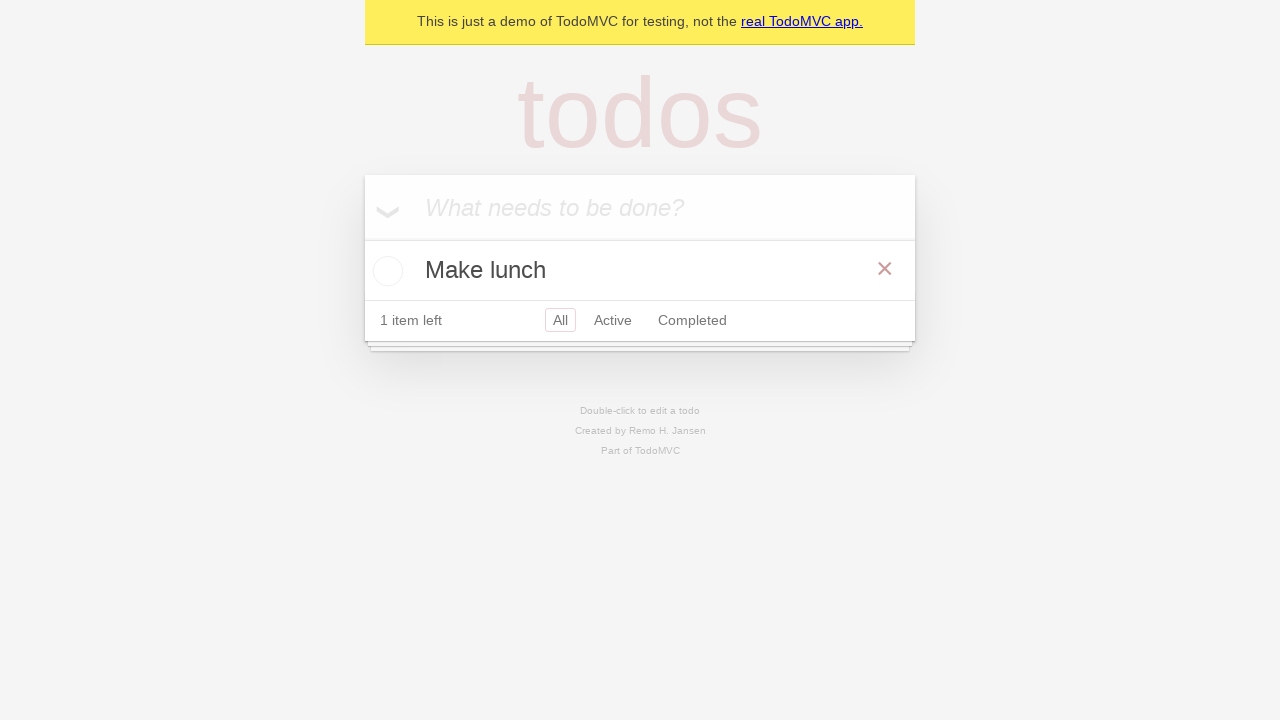